Tests that new todo items are appended to the bottom of the list by creating 3 items and verifying the count displays correctly

Starting URL: https://demo.playwright.dev/todomvc

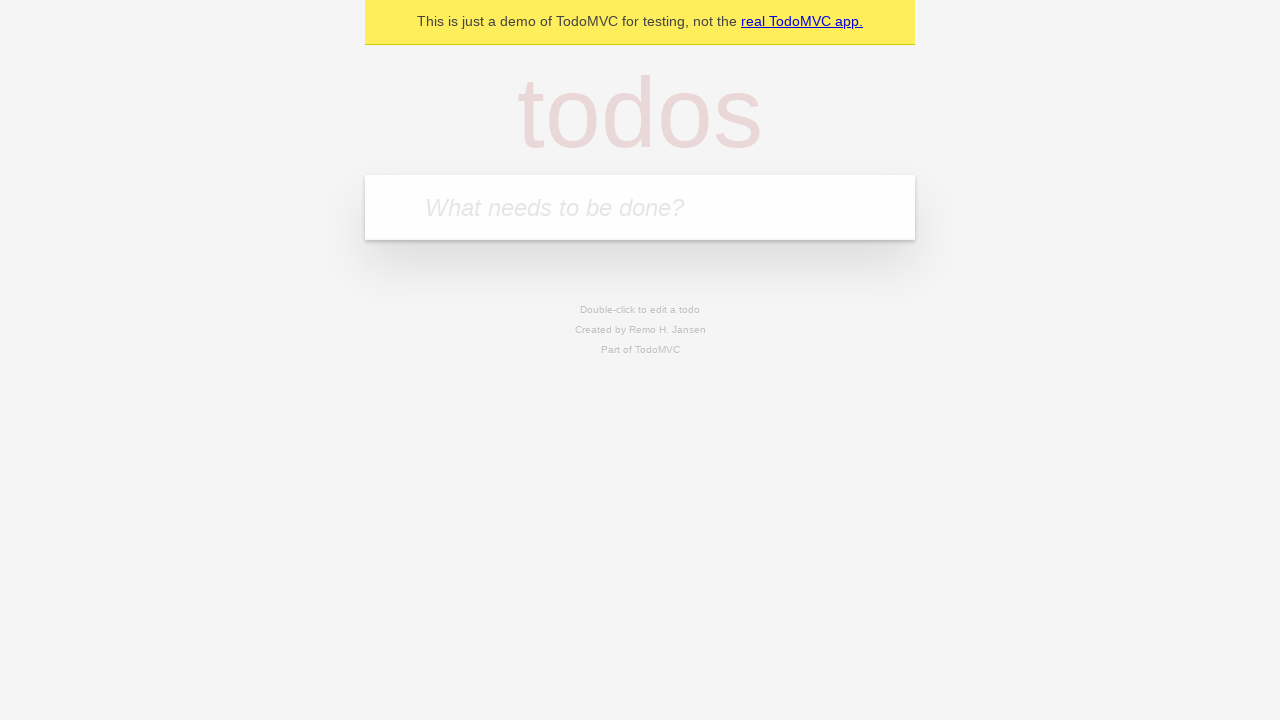

Filled todo input with 'buy some cheese' on internal:attr=[placeholder="What needs to be done?"i]
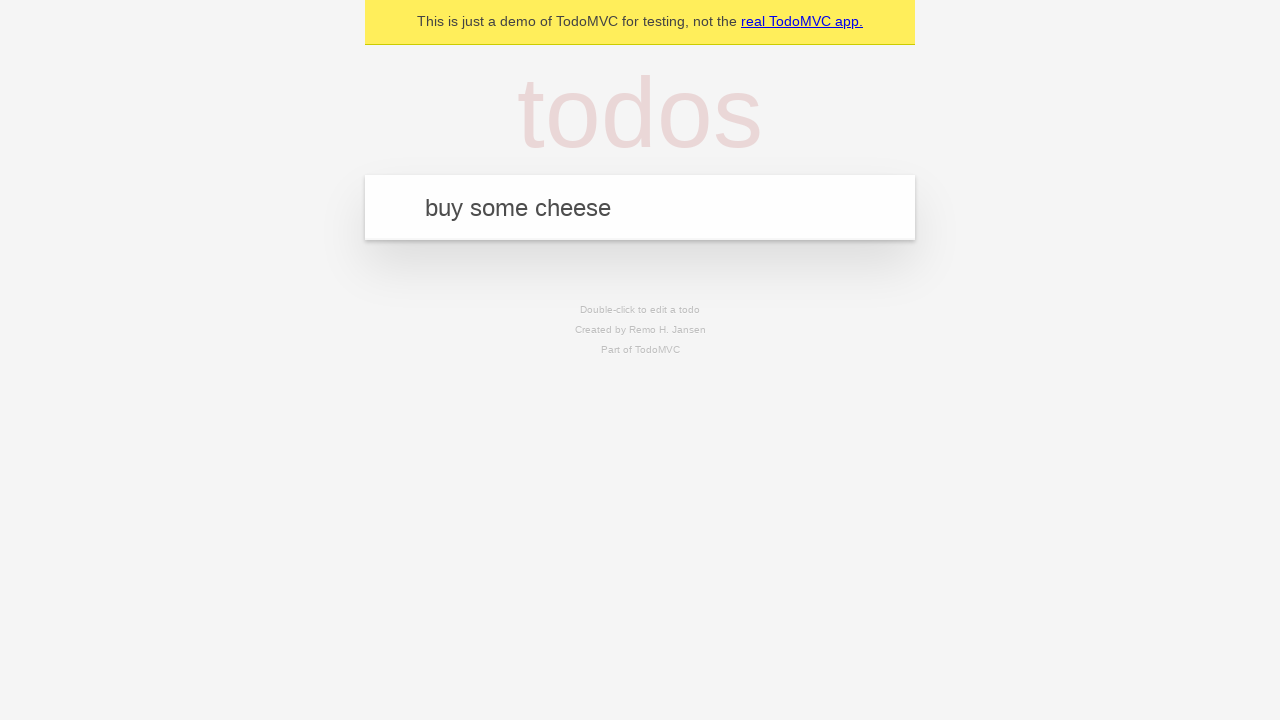

Pressed Enter to add first todo item on internal:attr=[placeholder="What needs to be done?"i]
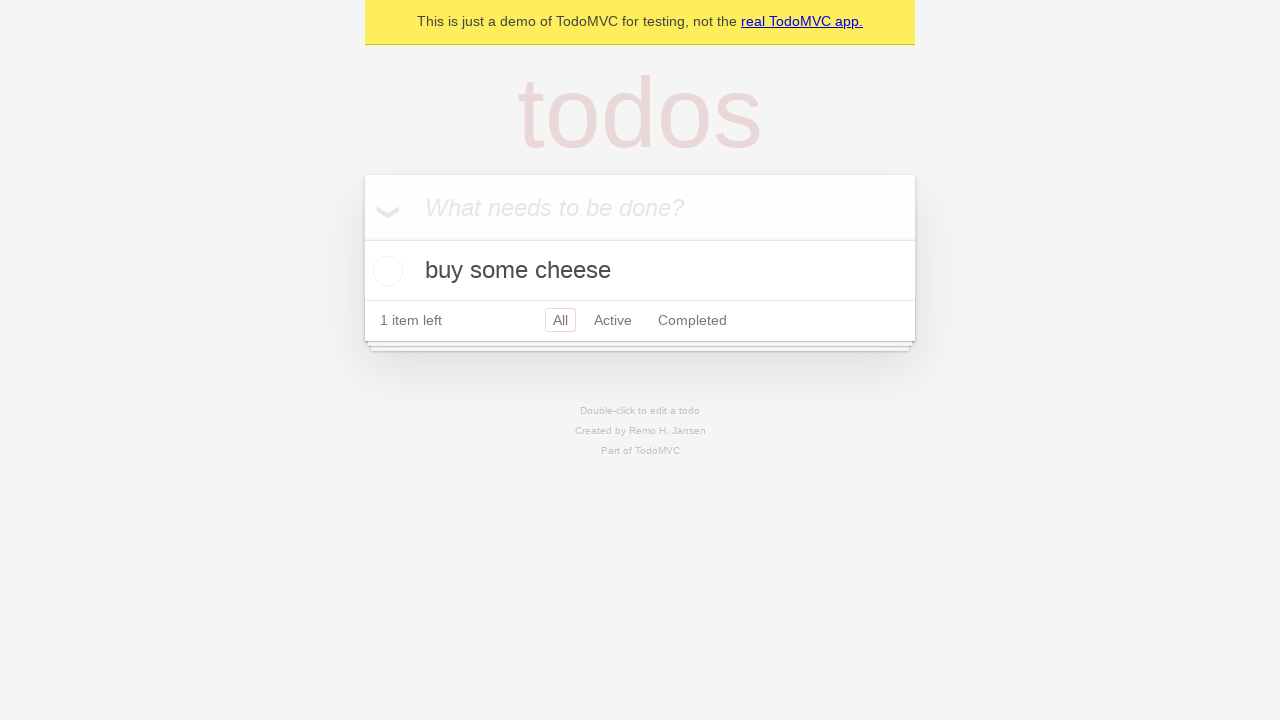

Filled todo input with 'feed the cat' on internal:attr=[placeholder="What needs to be done?"i]
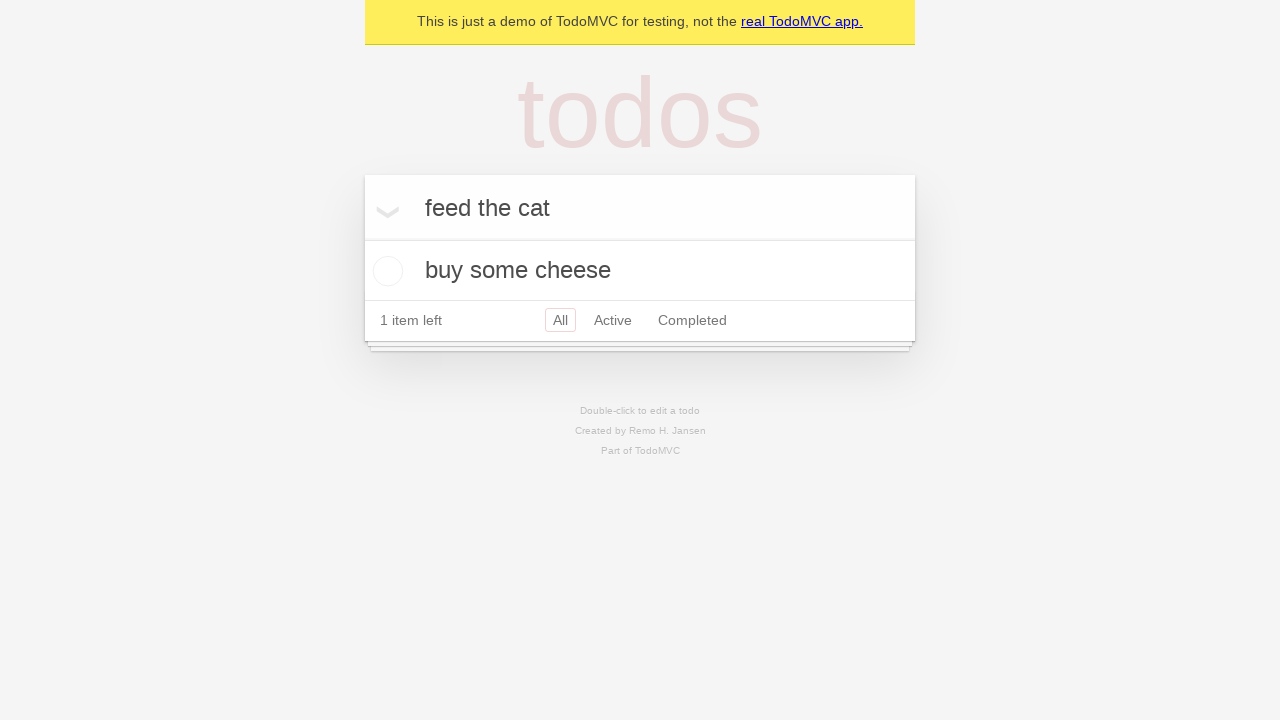

Pressed Enter to add second todo item on internal:attr=[placeholder="What needs to be done?"i]
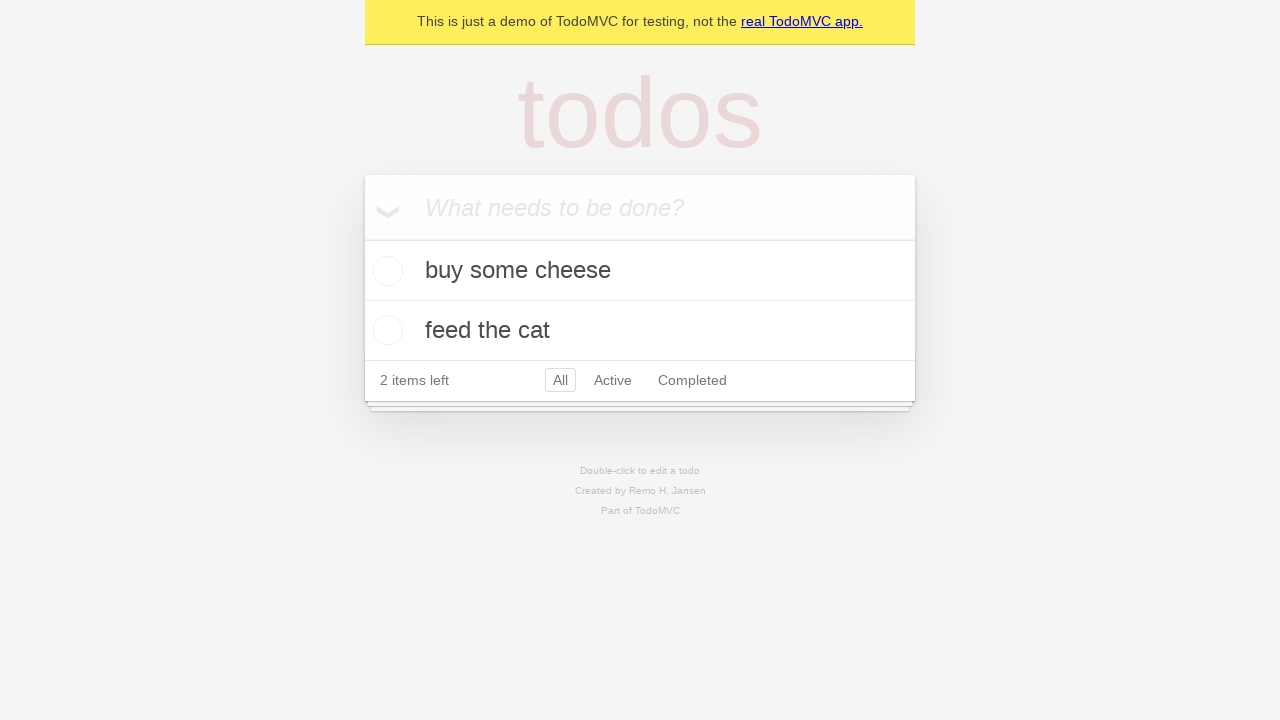

Filled todo input with 'book a doctors appointment' on internal:attr=[placeholder="What needs to be done?"i]
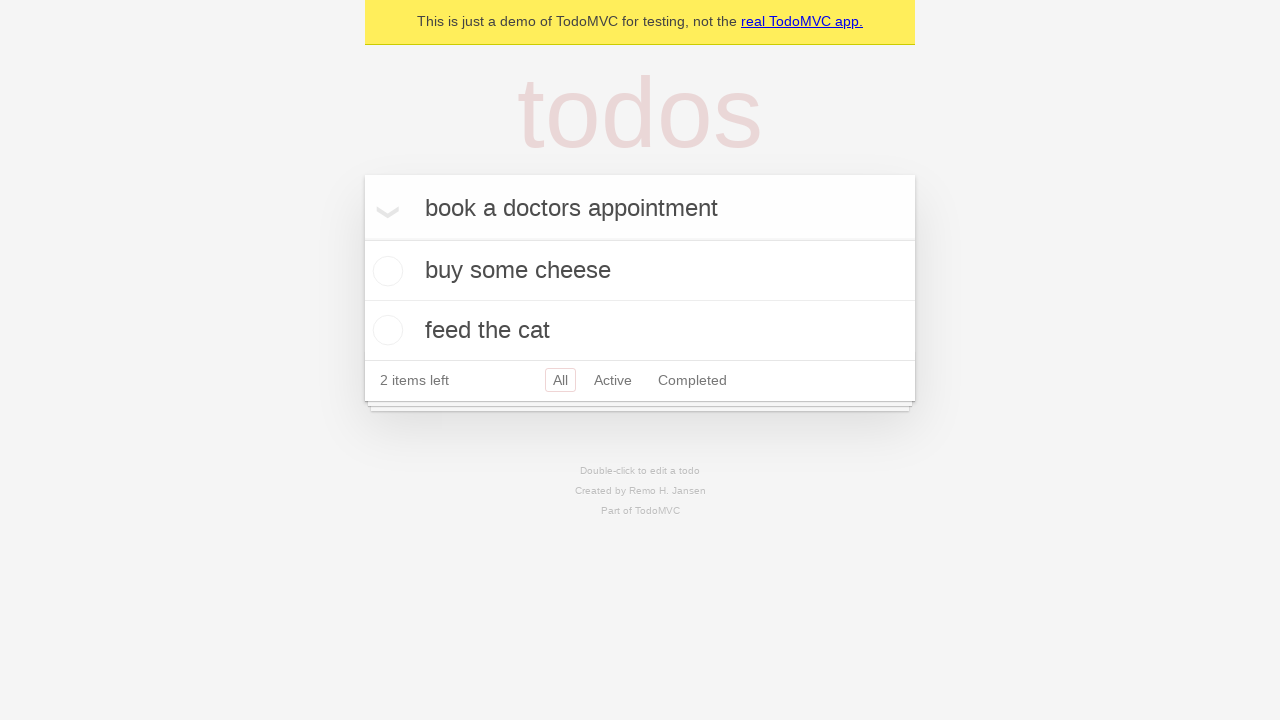

Pressed Enter to add third todo item on internal:attr=[placeholder="What needs to be done?"i]
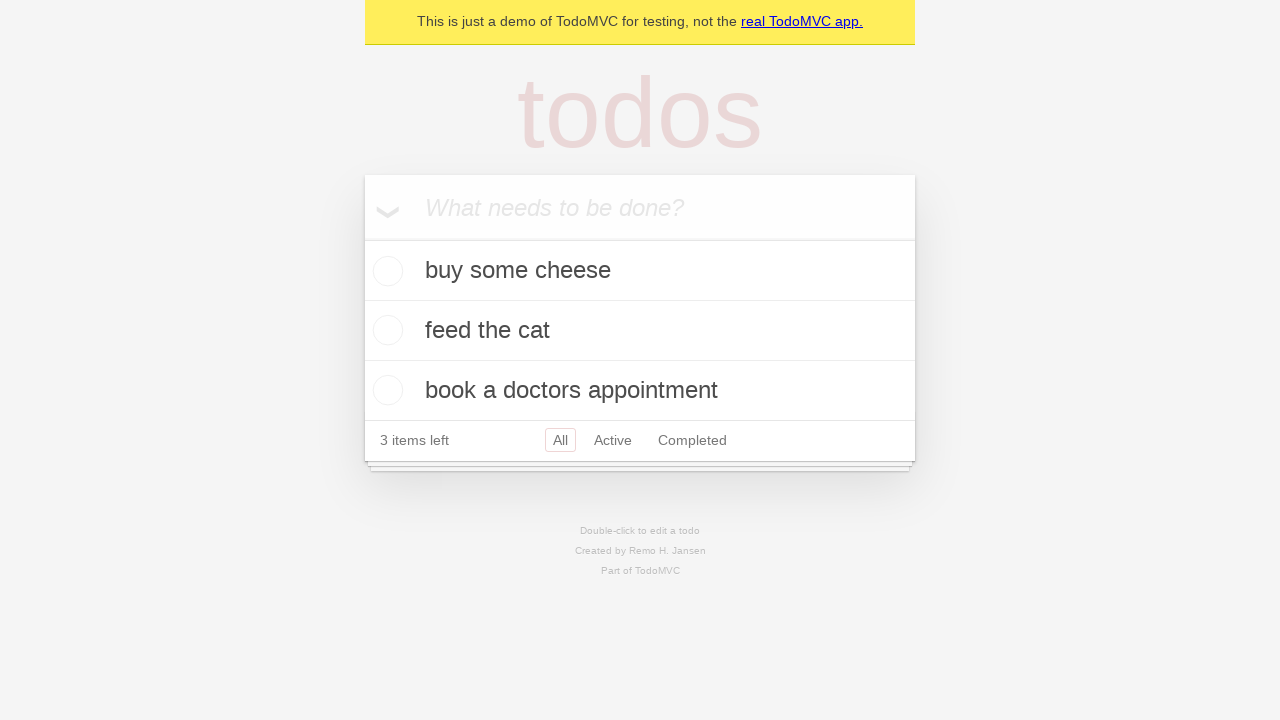

Verified '3 items left' text is displayed
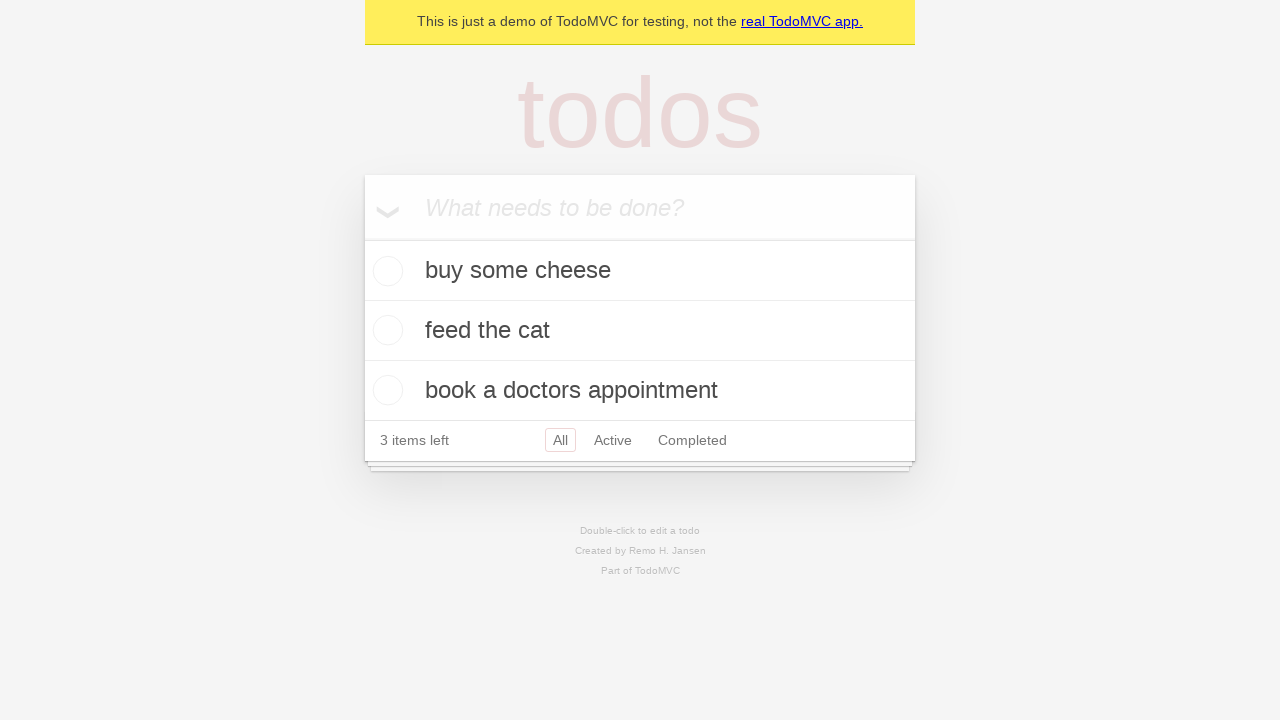

Verified todo count element is present
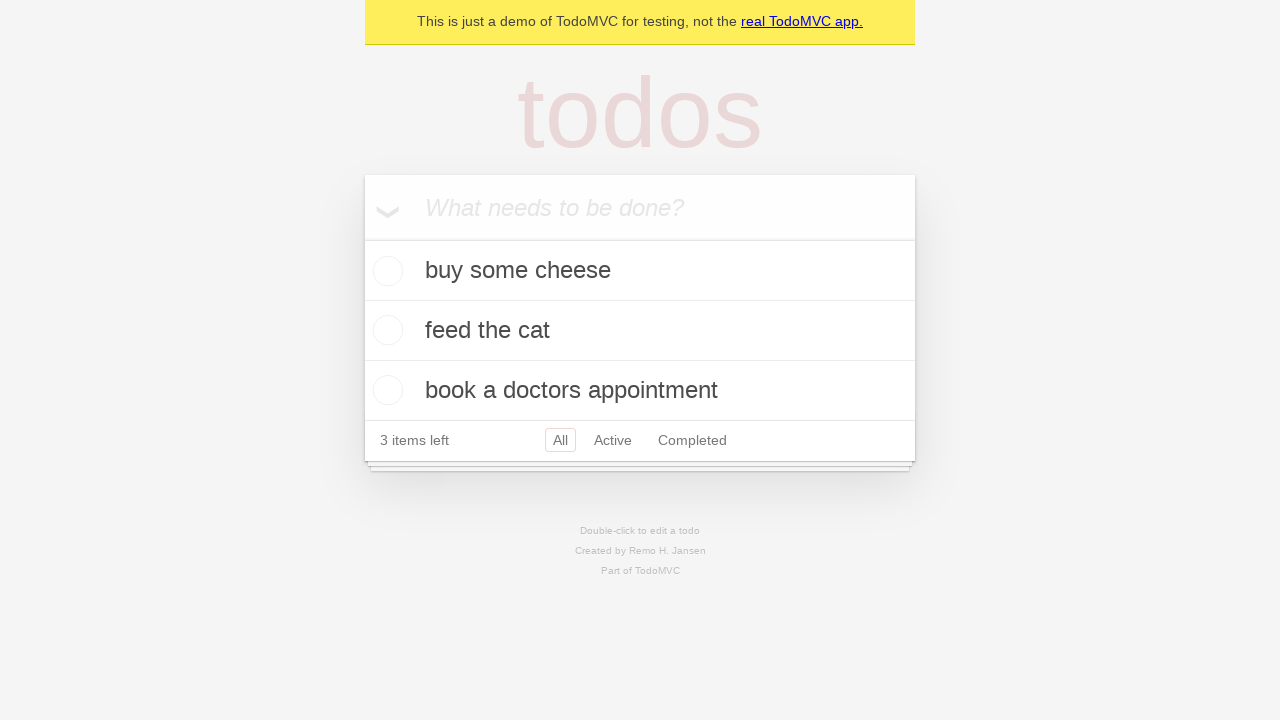

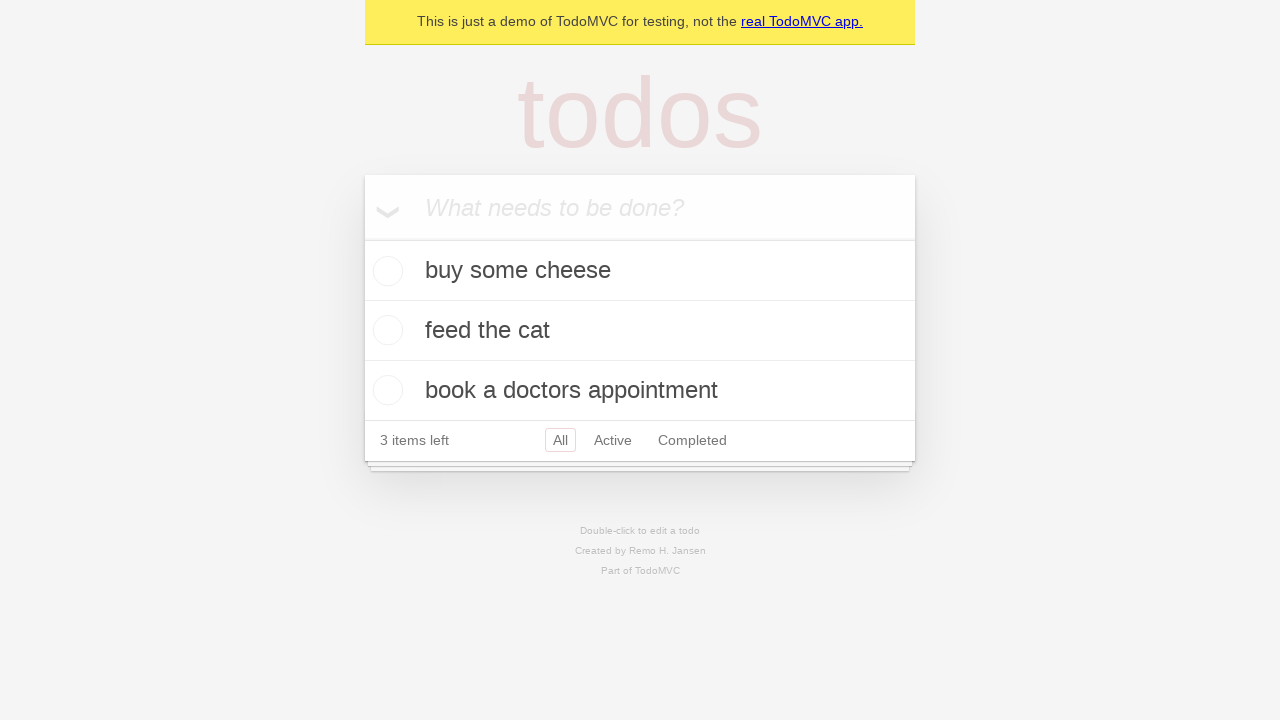